Tests adding a new pet owner by filling out the owner registration form with personal details (first name, last name, address, city, telephone), submitting it, and then searching for the newly created owner by last name.

Starting URL: http://ecs-petclinic.kaiburr.com:8888/

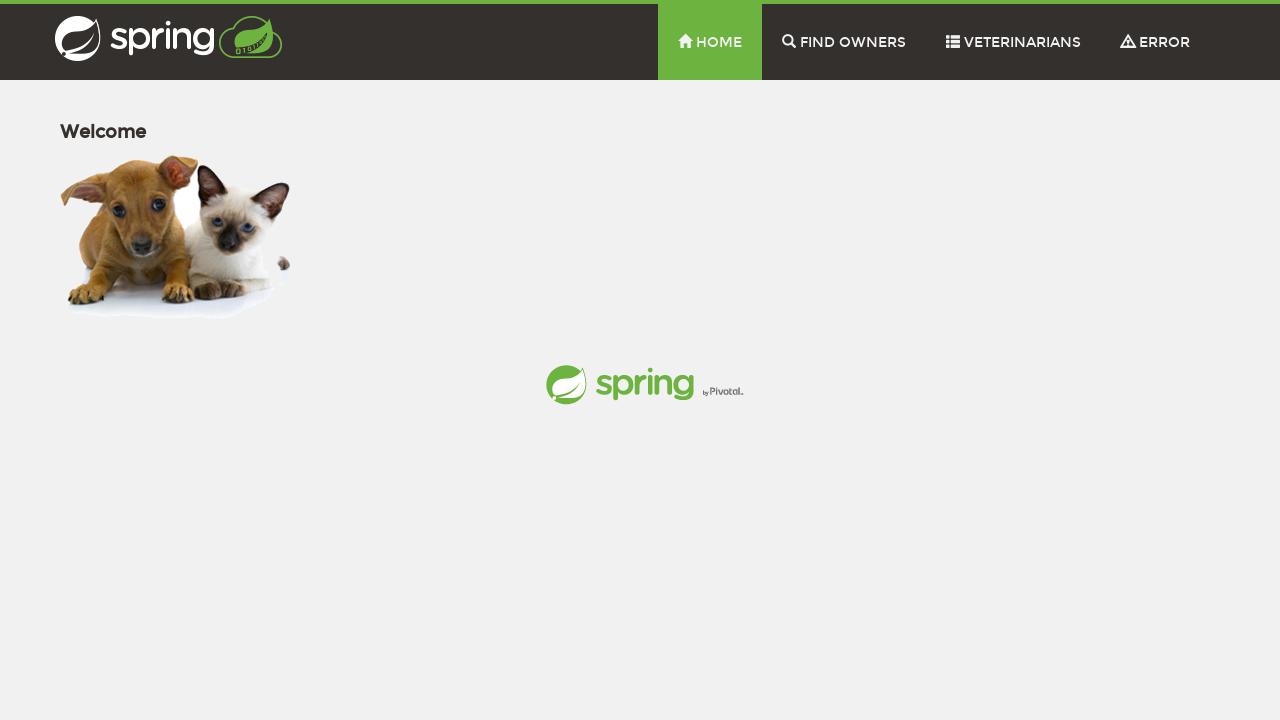

Set viewport size to 1366x720
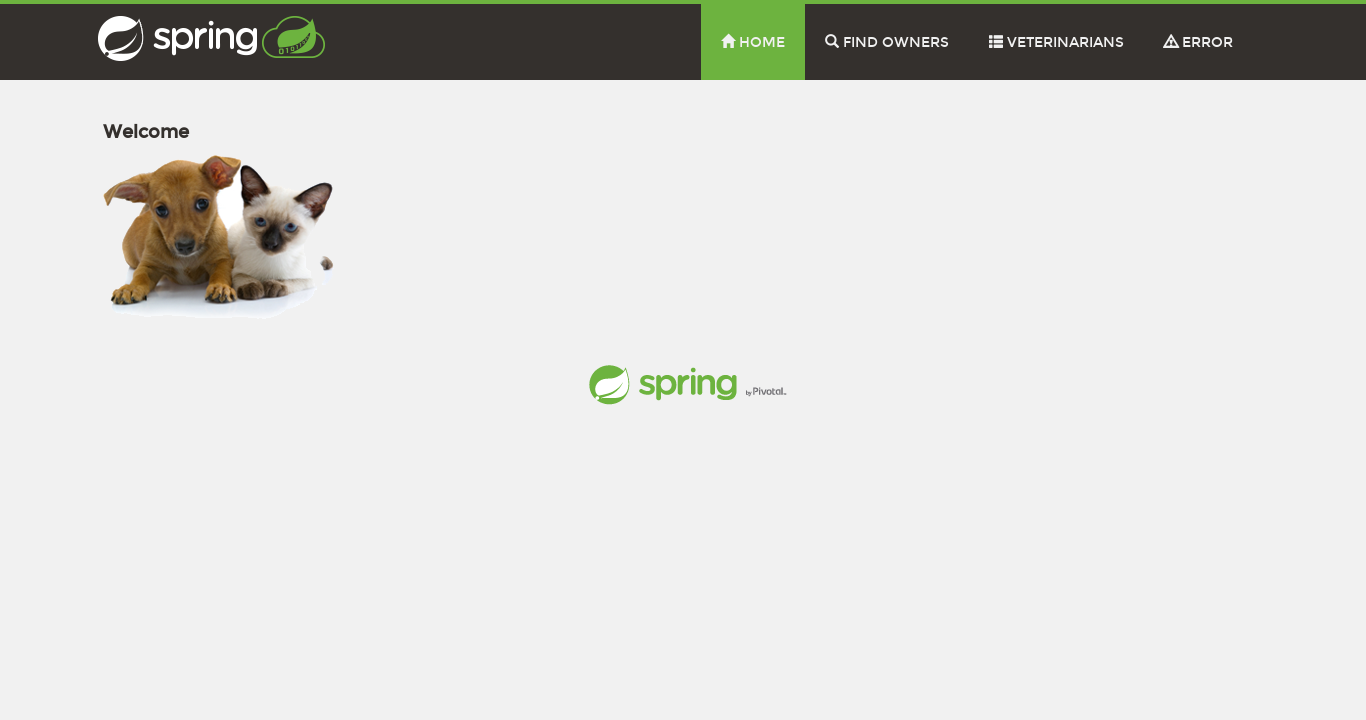

Clicked on 'Find owners' navigation item at (896, 42) on li:nth-child(3) span:nth-child(2)
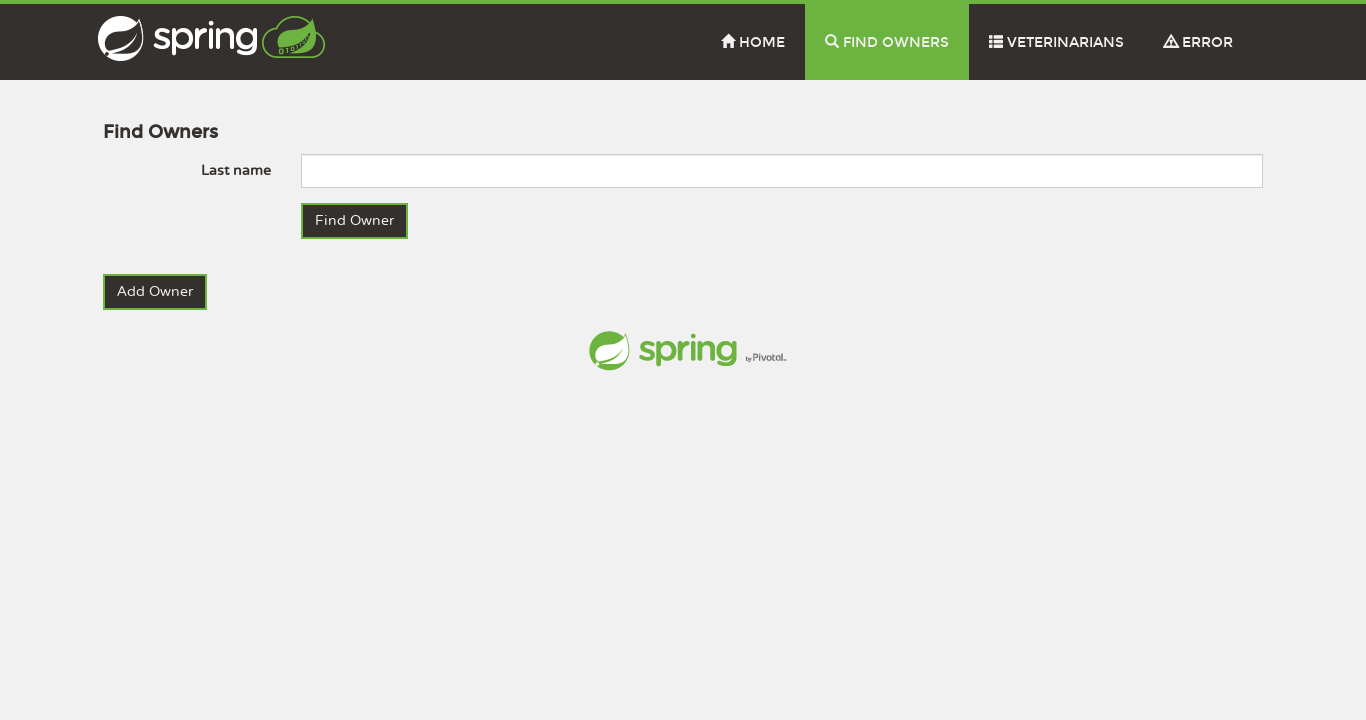

Clicked on 'Add Owner' link at (155, 292) on text=Add Owner
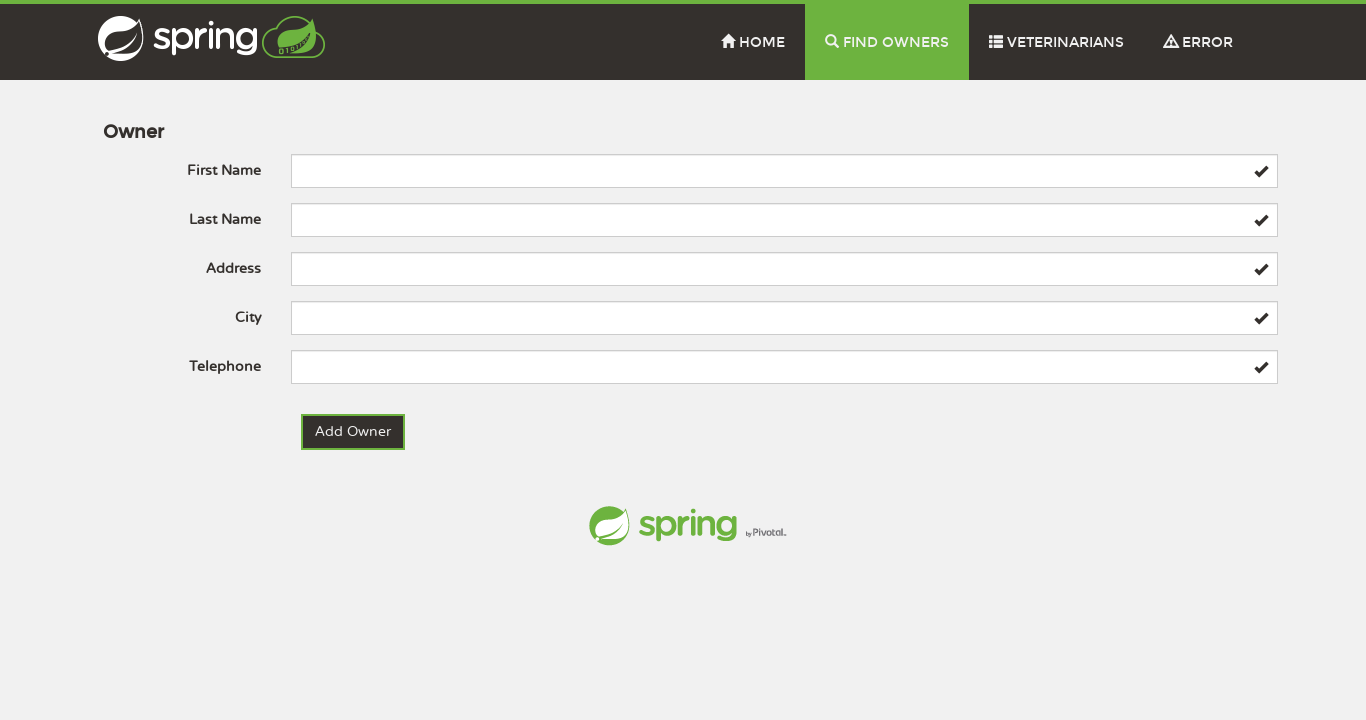

Filled first name field with 'Marcus' on #firstName
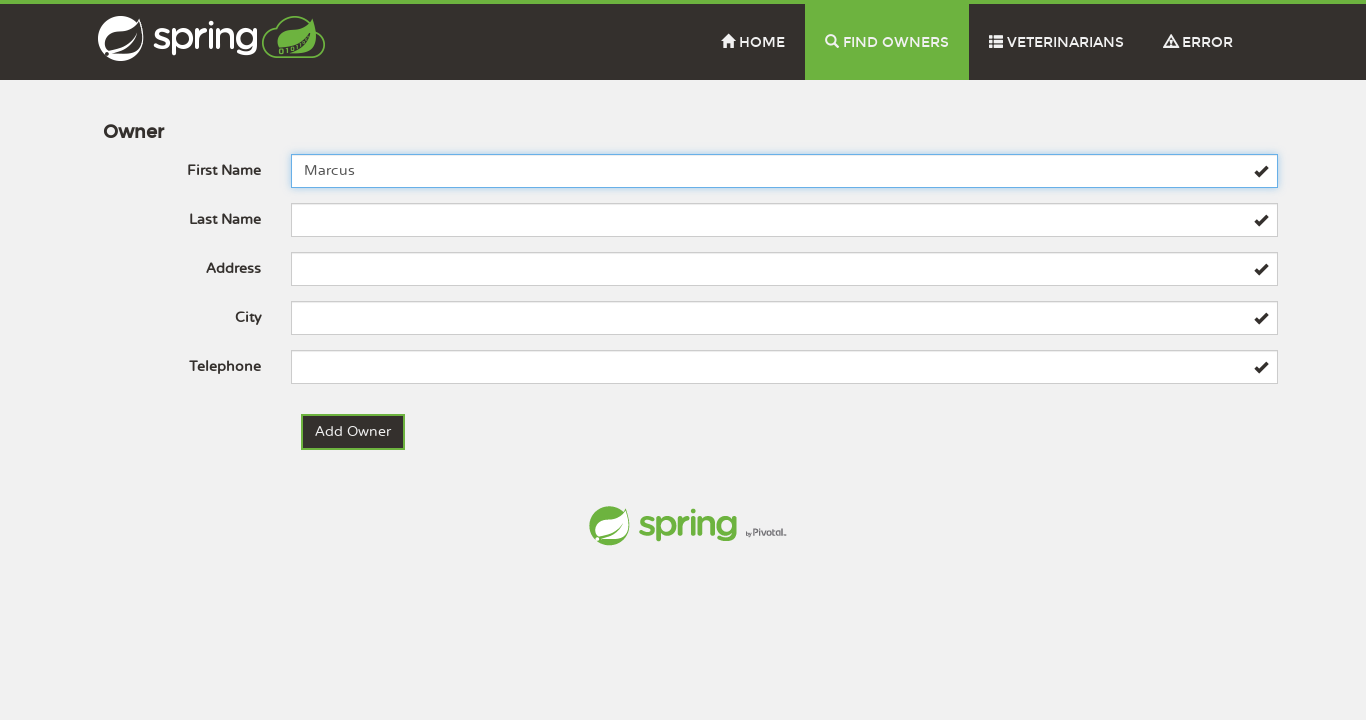

Filled last name field with 'Thompson' on #lastName
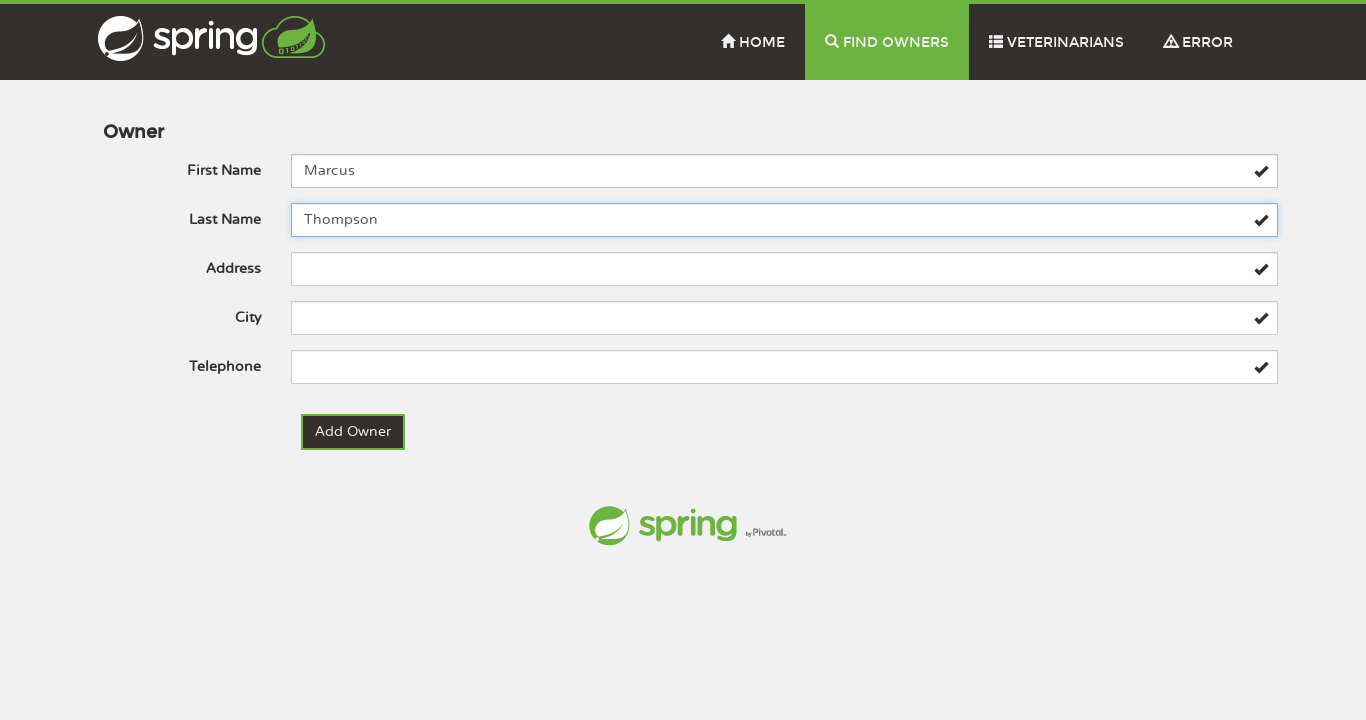

Filled address field with '456 Oak Avenue' on #address
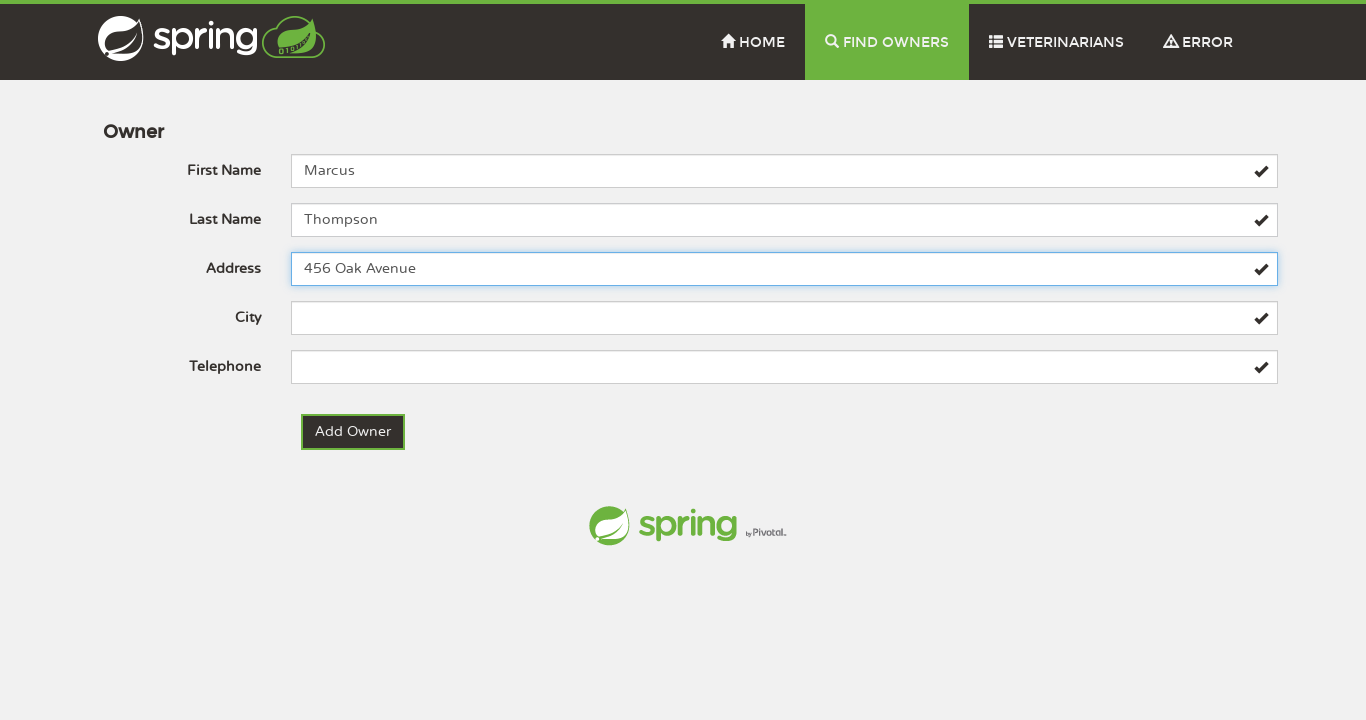

Filled city field with 'Seattle' on #city
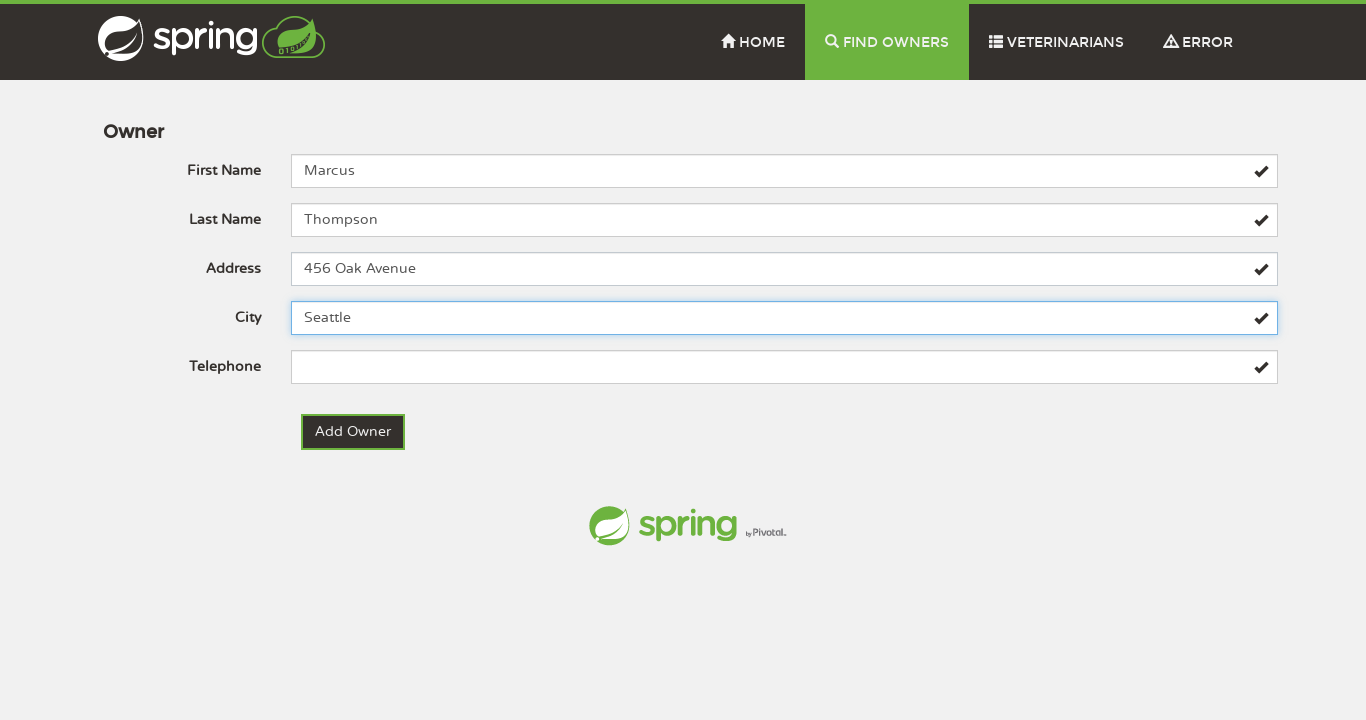

Filled telephone field with '5551234' on #telephone
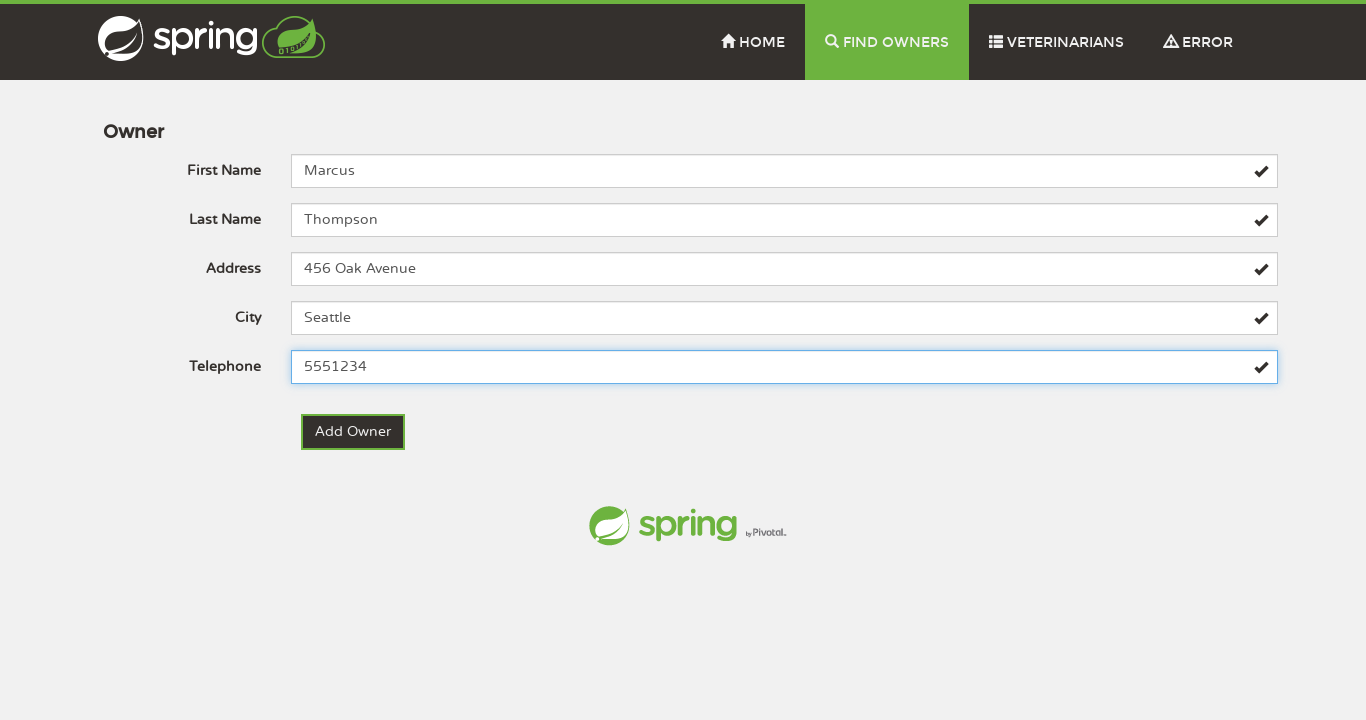

Submitted owner registration form at (353, 432) on button[type='submit']
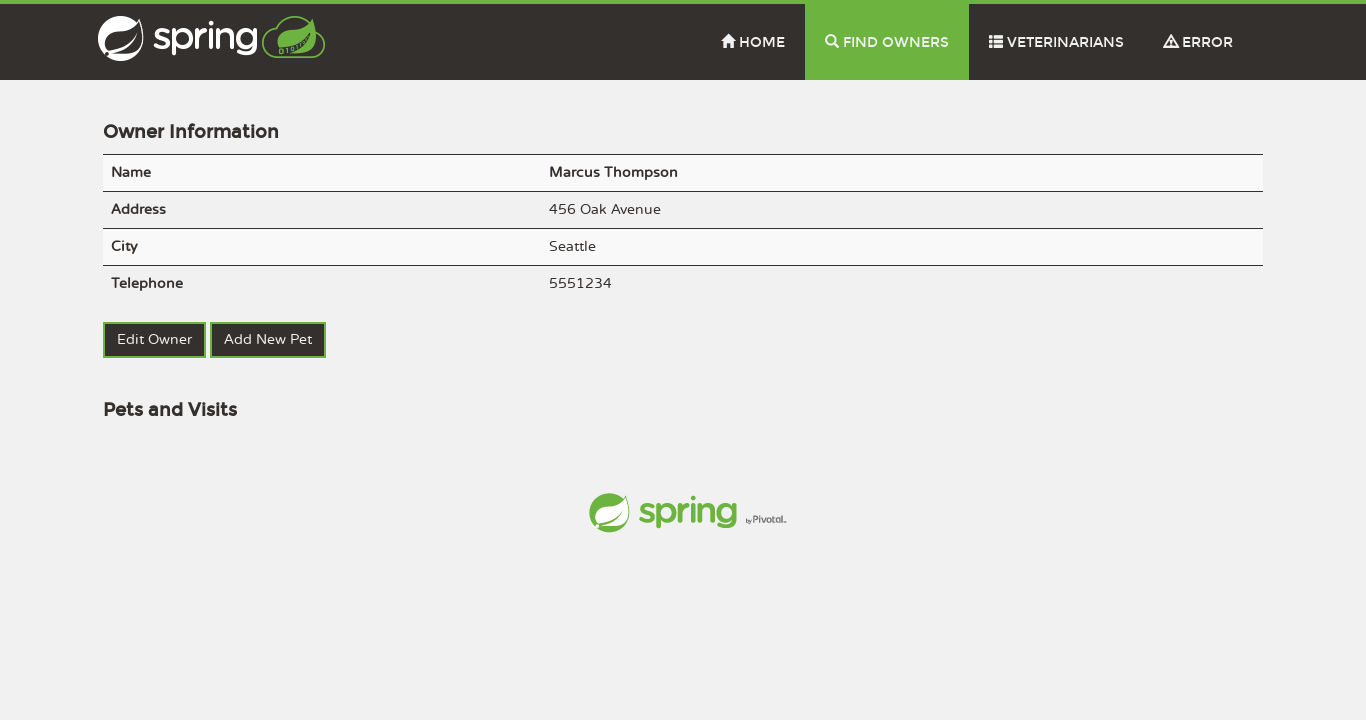

Clicked on 'Find owners' navigation item again at (896, 42) on li:nth-child(3) span:nth-child(2)
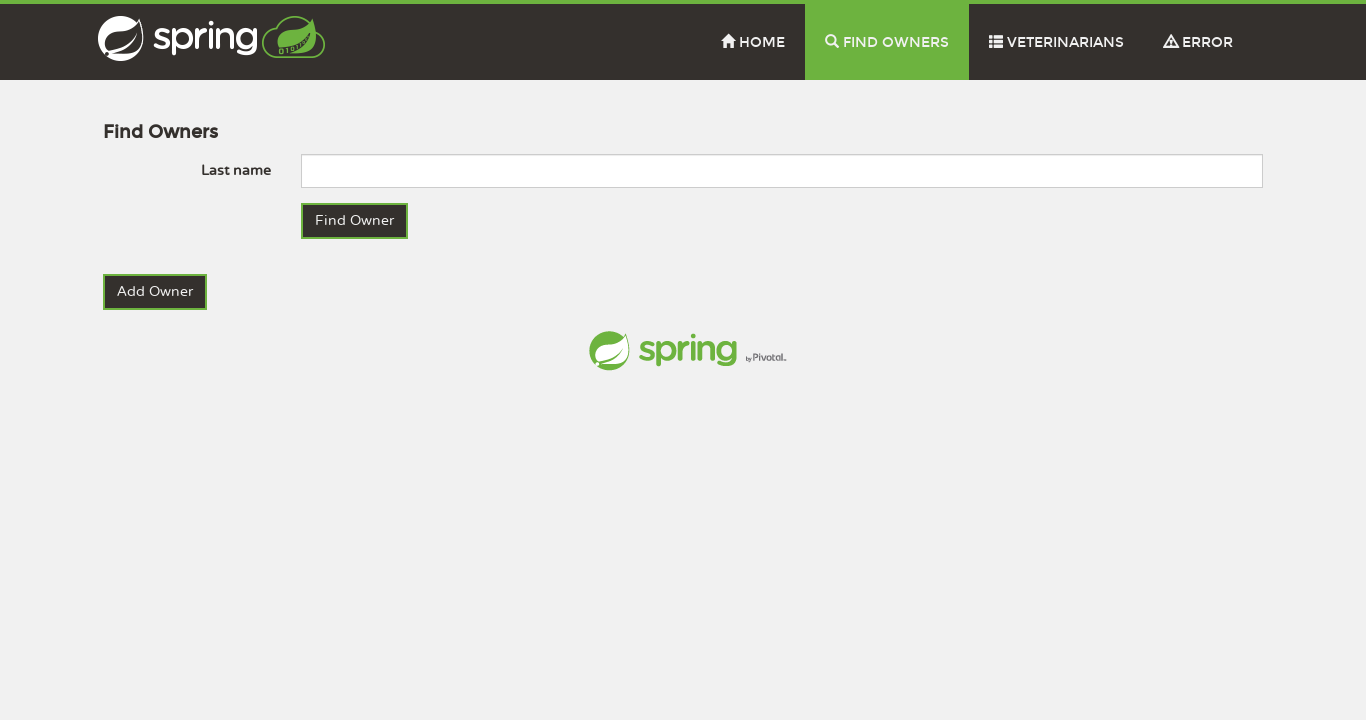

Filled search field with last name 'Thompson' on input[name='lastName']
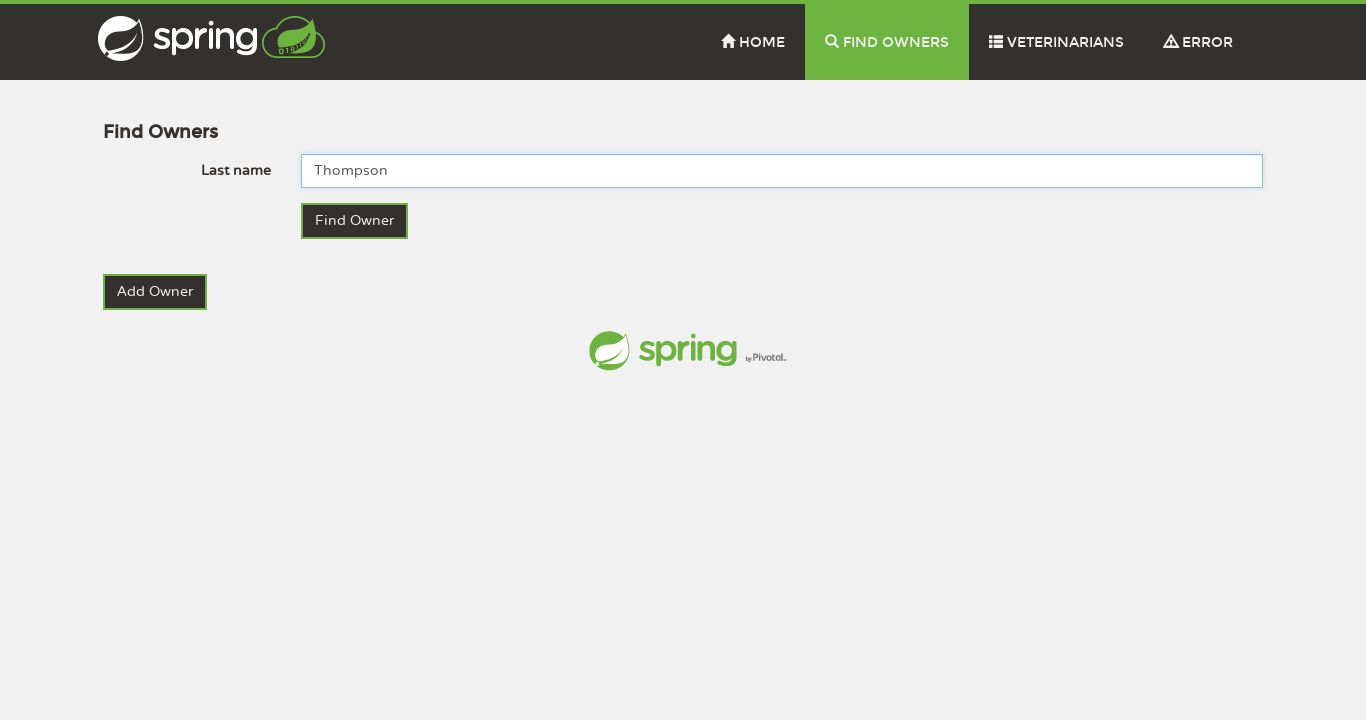

Submitted search to find newly created owner at (355, 221) on button[type='submit']
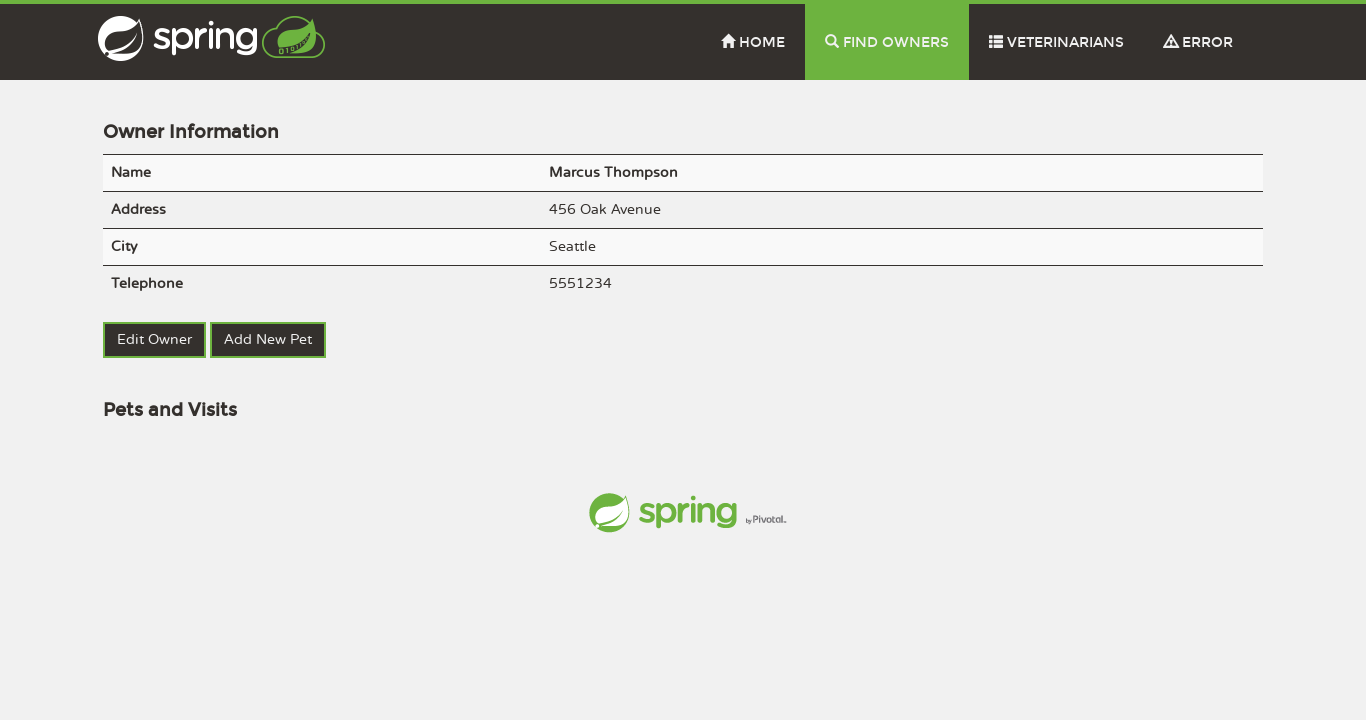

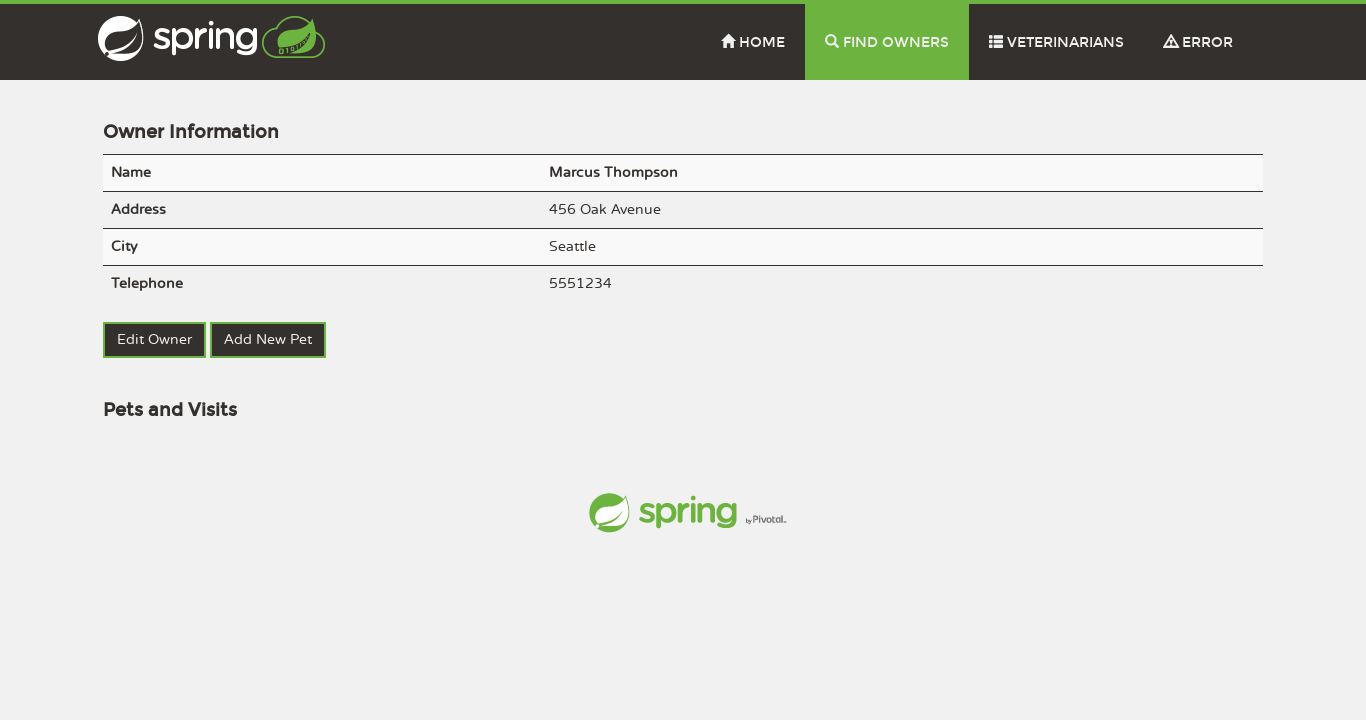